Tests e-commerce shopping cart functionality by navigating to a product listing page, finding specific products (Cucumber and Brocolli), and adding them to the cart.

Starting URL: https://rahulshettyacademy.com/seleniumPractise/

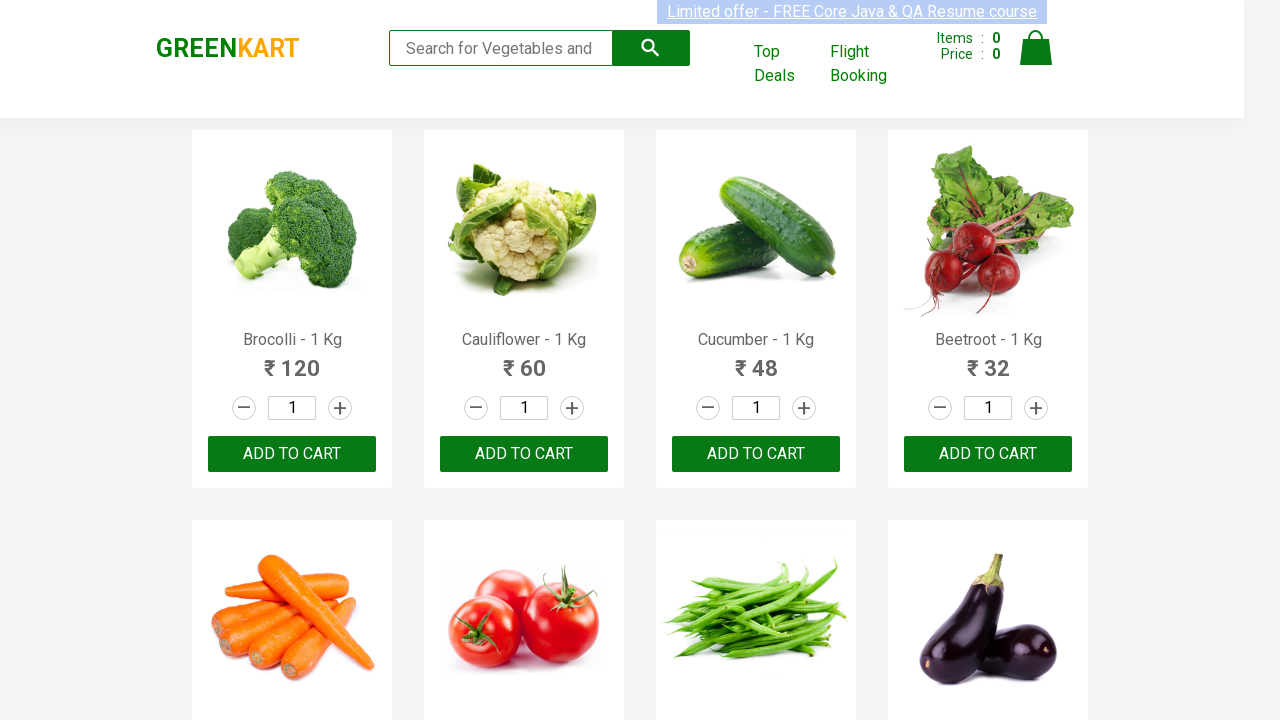

Waited for product names to load on the page
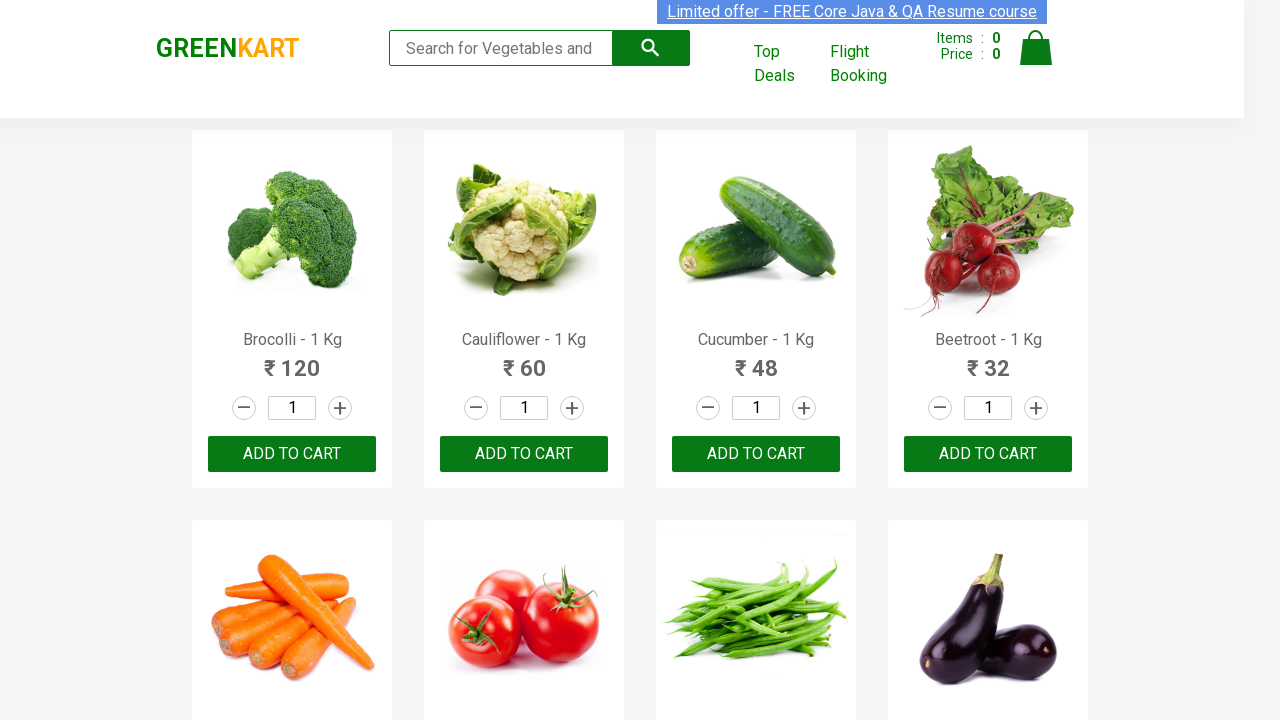

Retrieved all product elements from the page
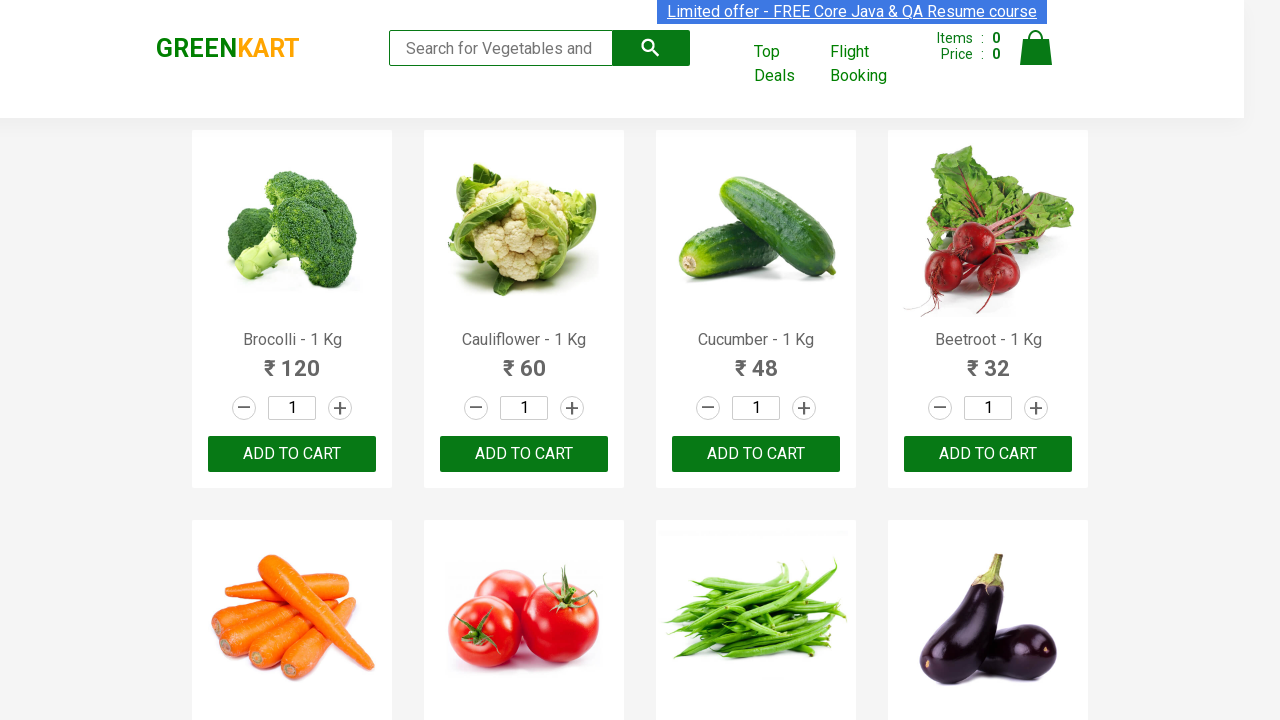

Added 'Brocolli' to cart at (292, 454) on button:text('ADD TO CART') >> nth=0
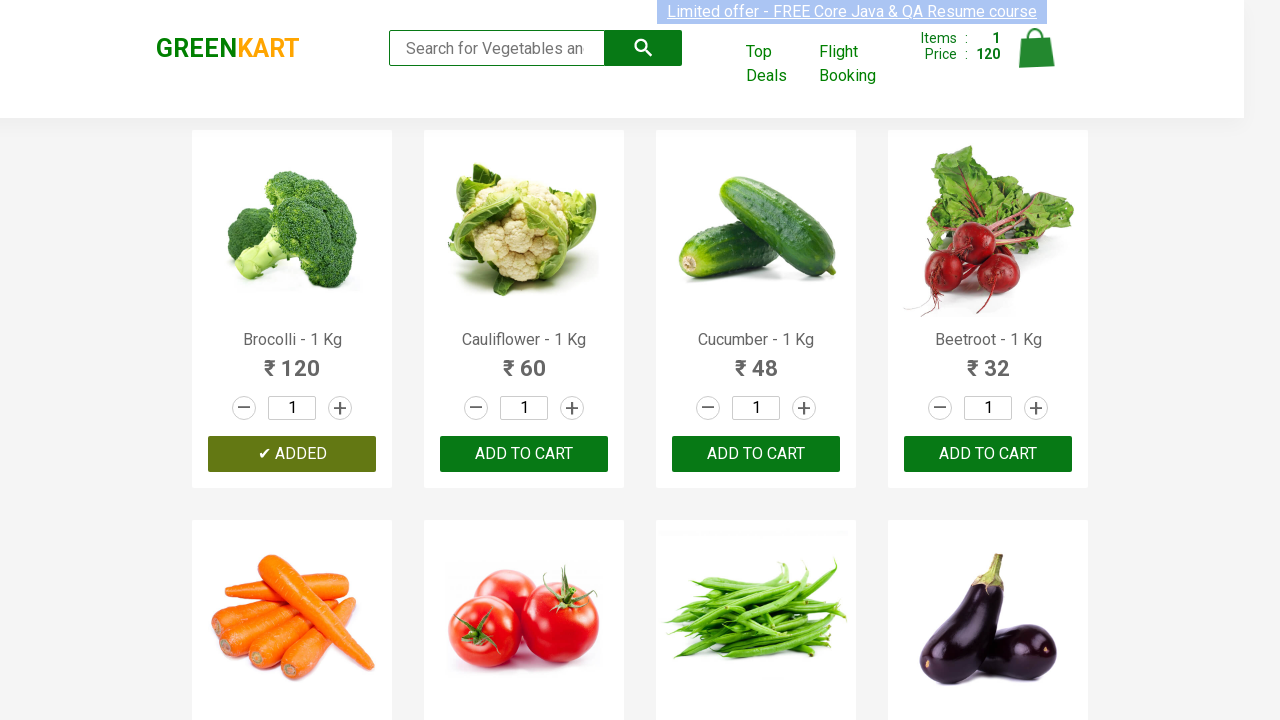

Added 'Cucumber' to cart at (988, 454) on button:text('ADD TO CART') >> nth=2
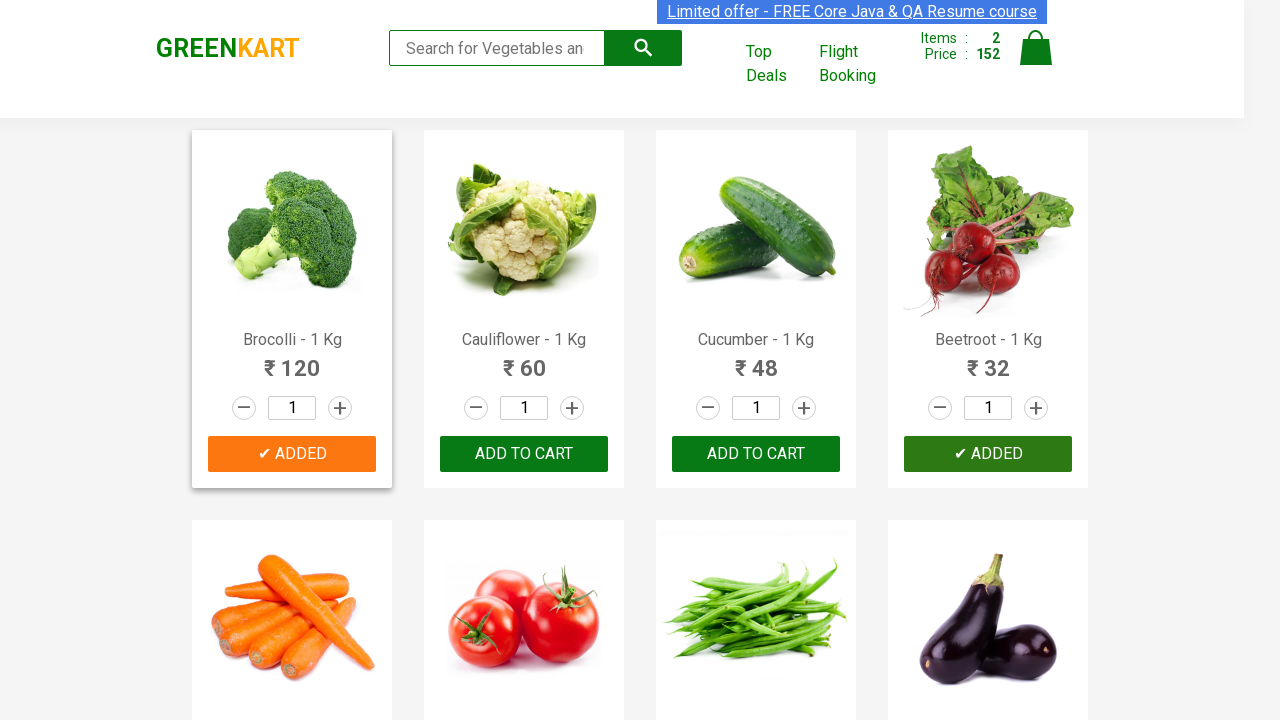

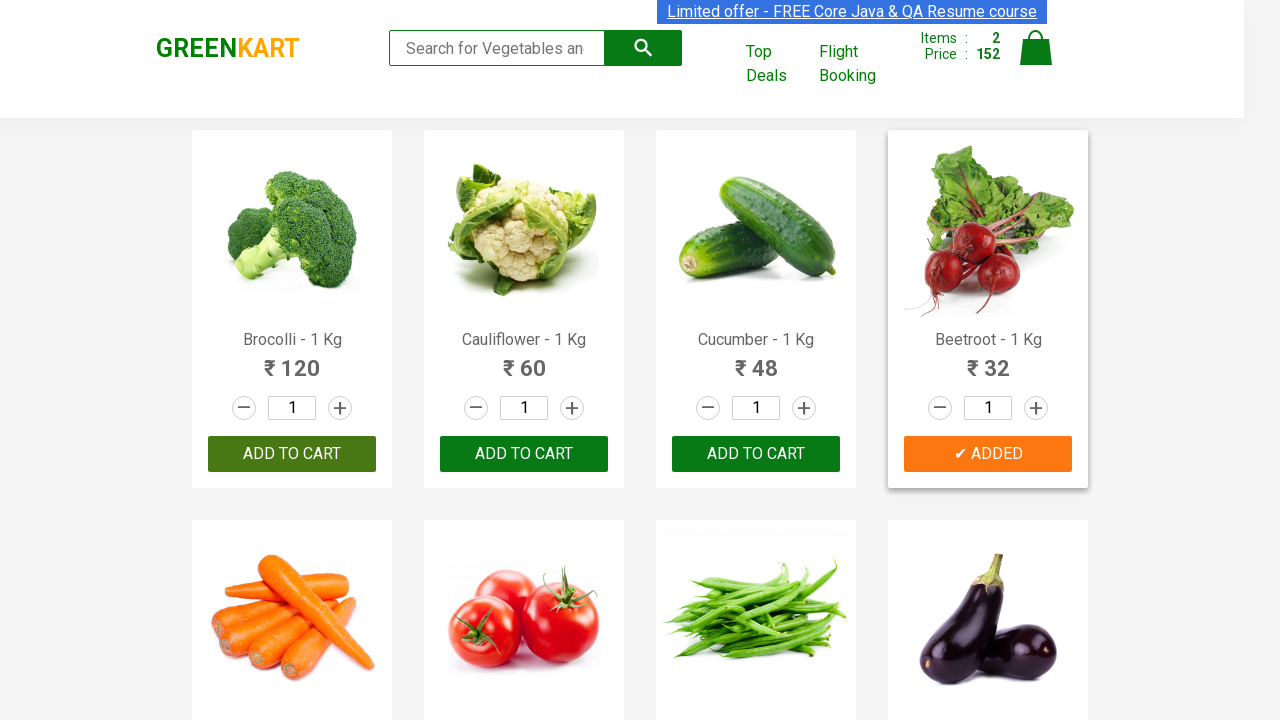